Tests drag and drop functionality by dragging five elements into a drop zone one by one

Starting URL: https://ui.vision/demo/webtest/dragdrop/

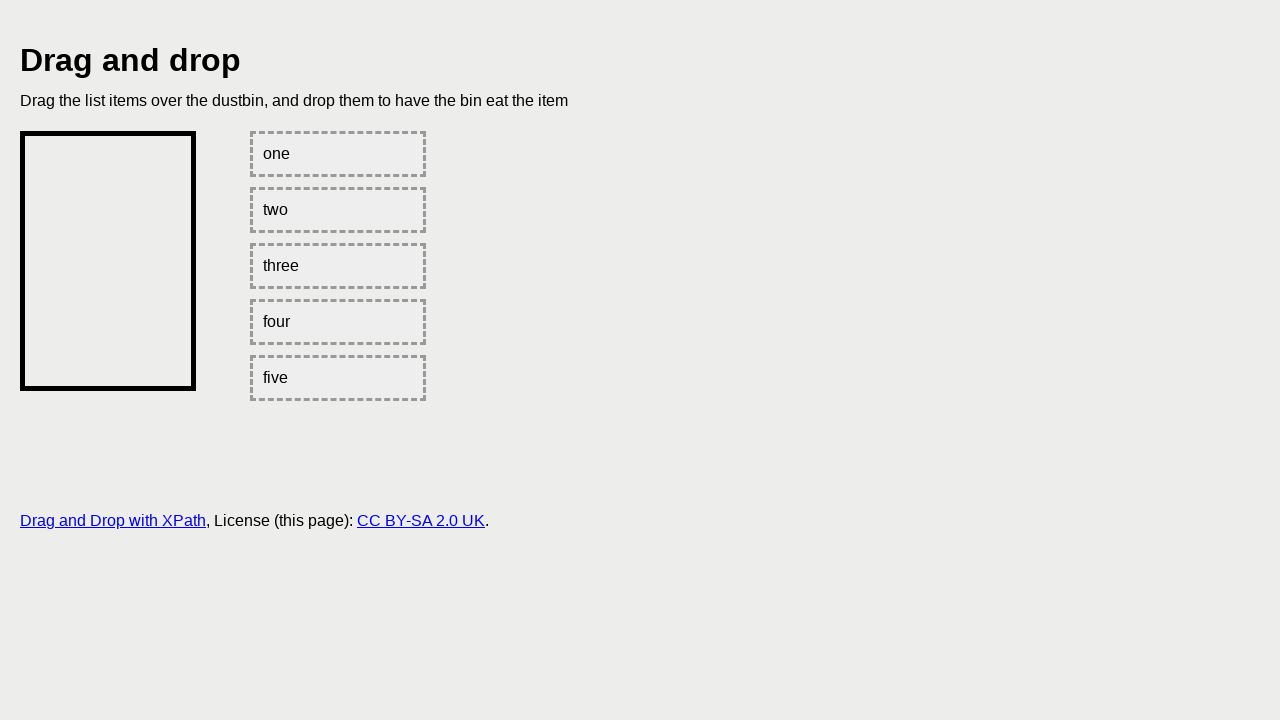

Located the drop zone element
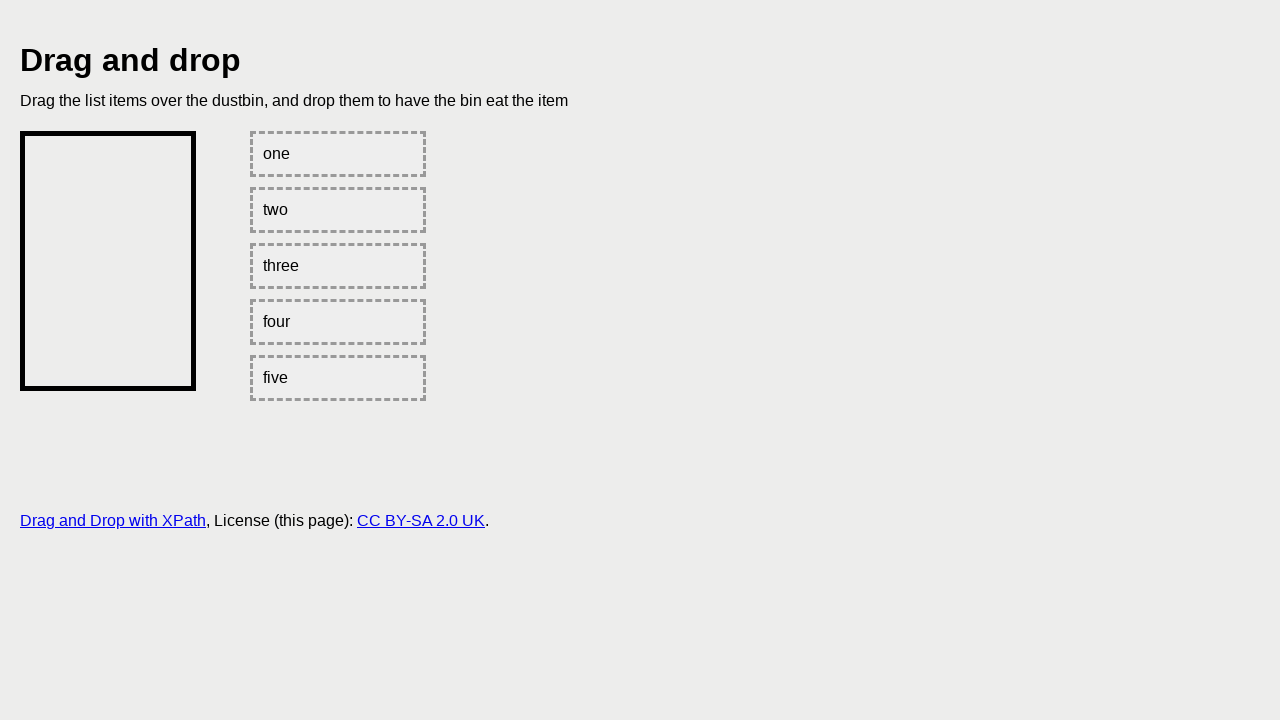

Dragged element one into the drop zone at (108, 261)
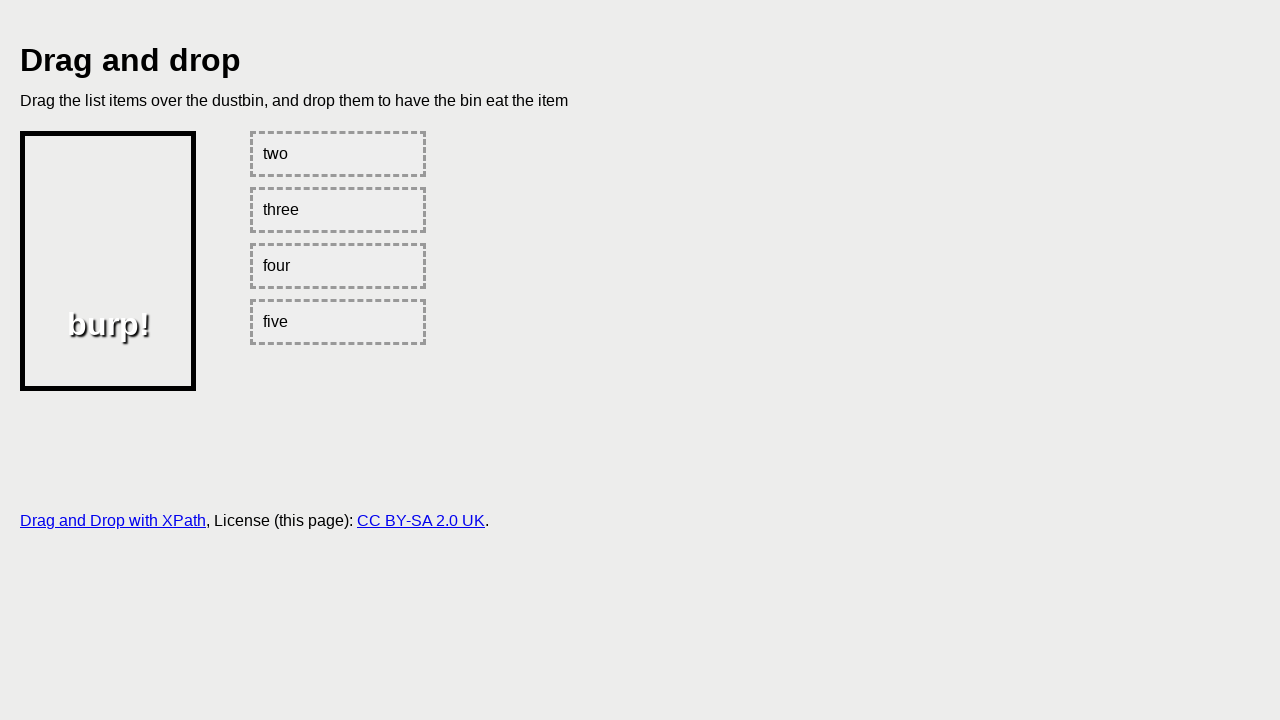

Dragged element two into the drop zone at (108, 261)
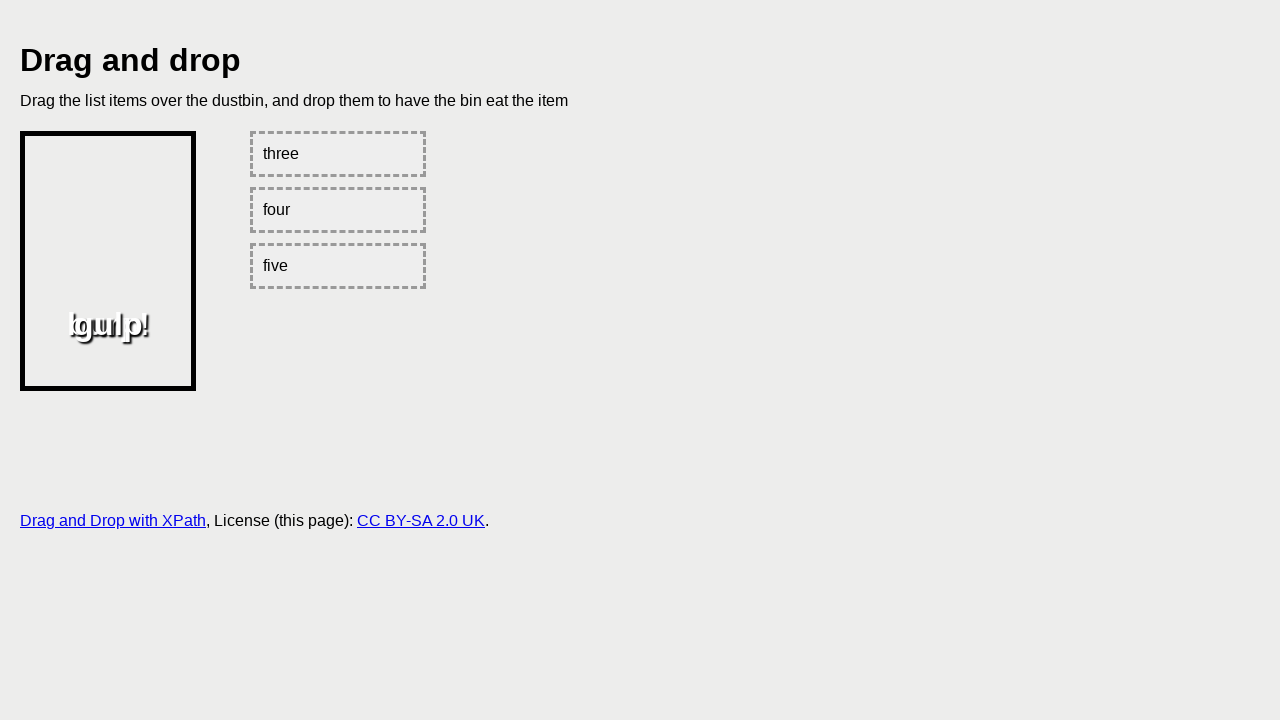

Dragged element three into the drop zone at (108, 261)
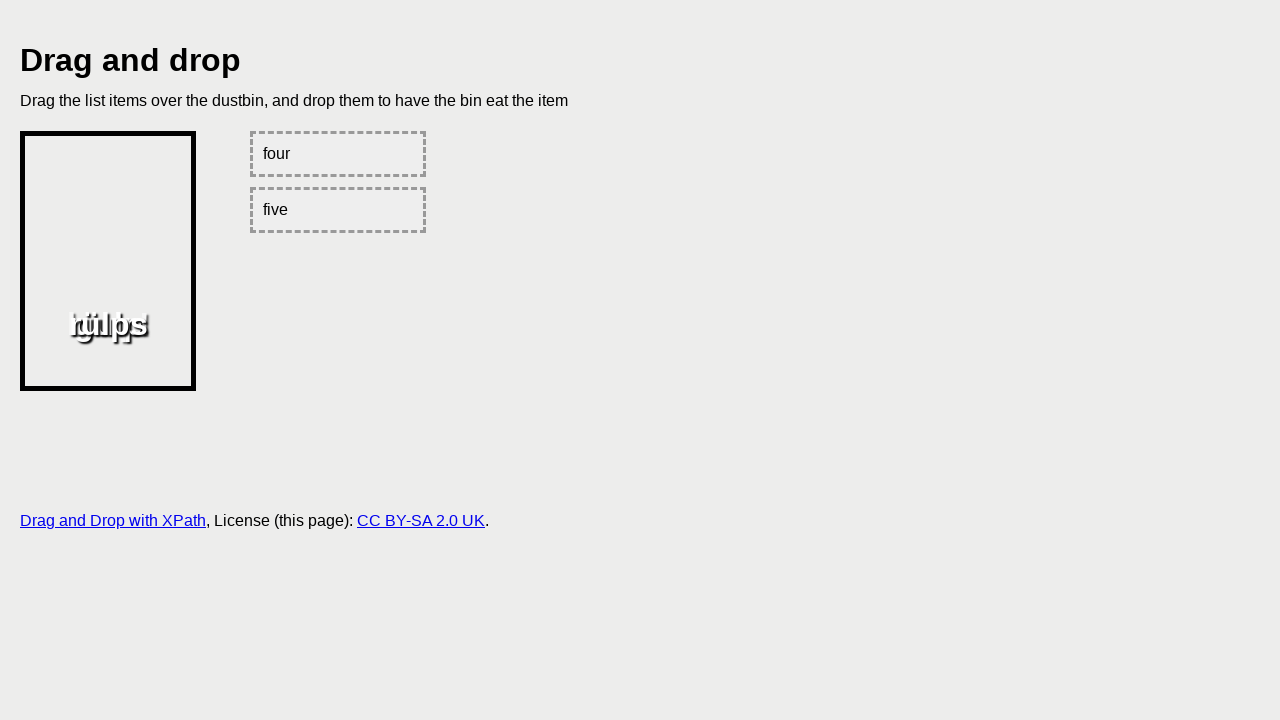

Dragged element four into the drop zone at (108, 261)
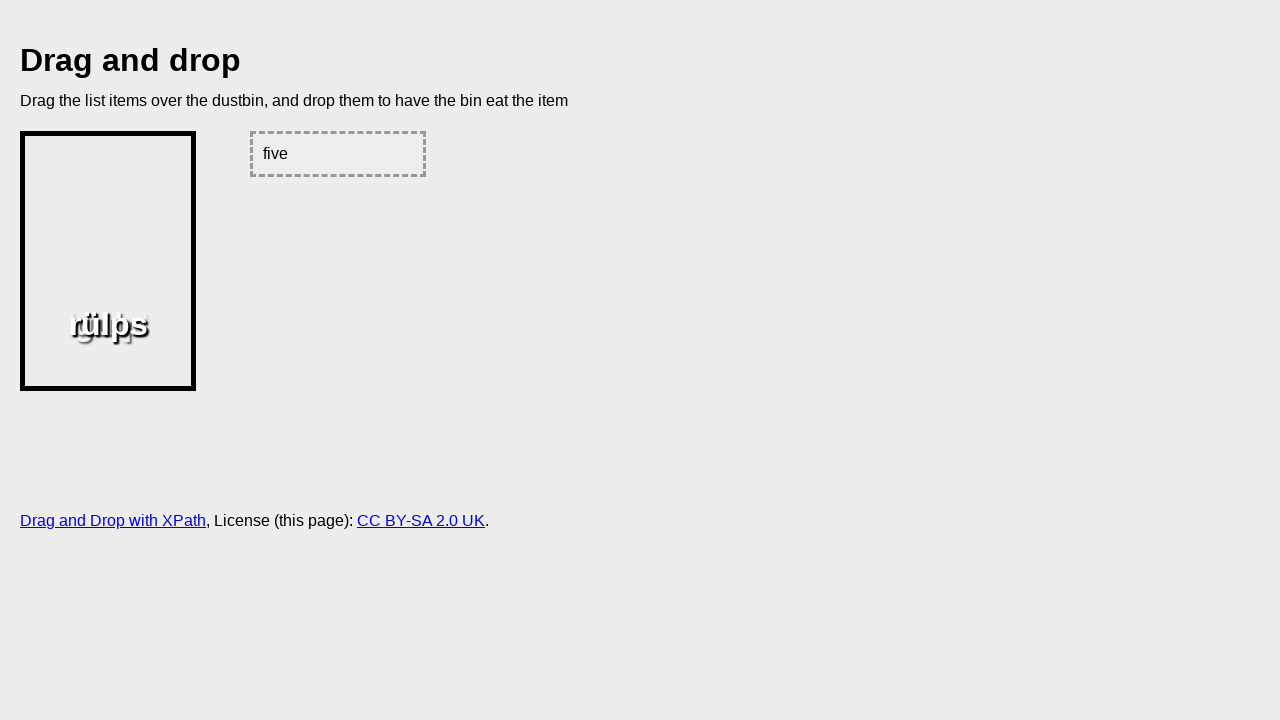

Dragged element five into the drop zone at (108, 261)
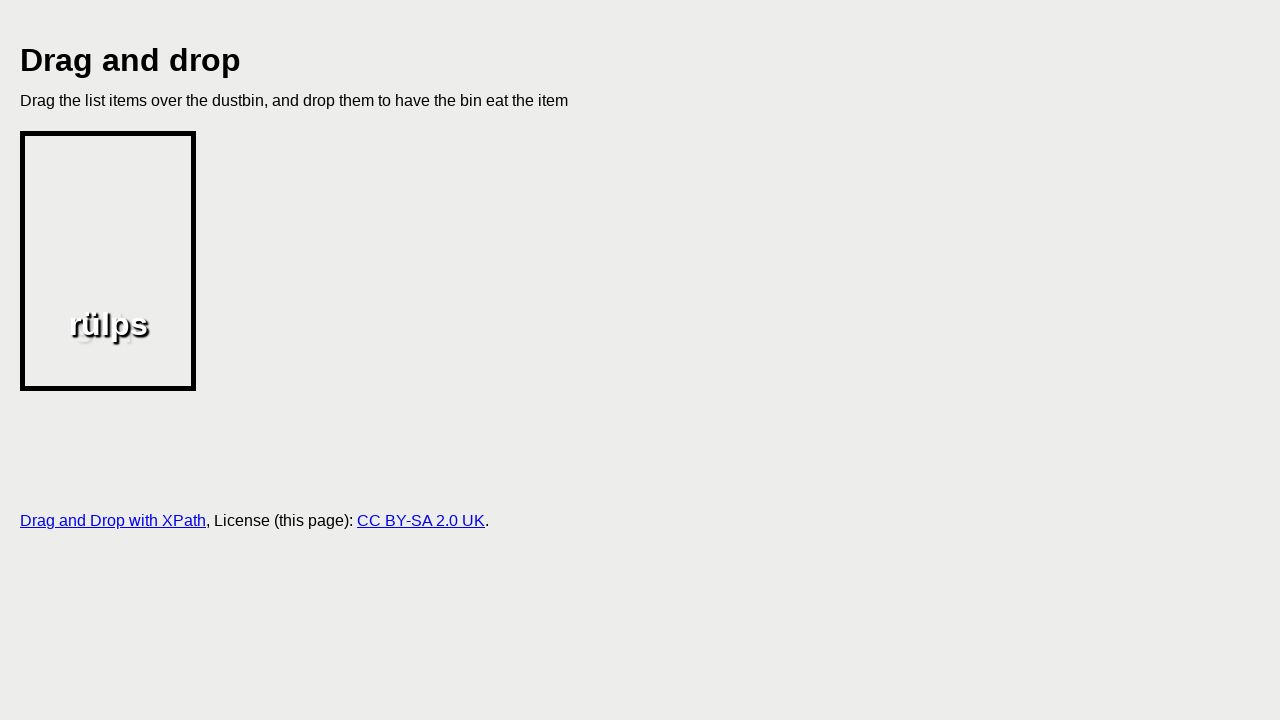

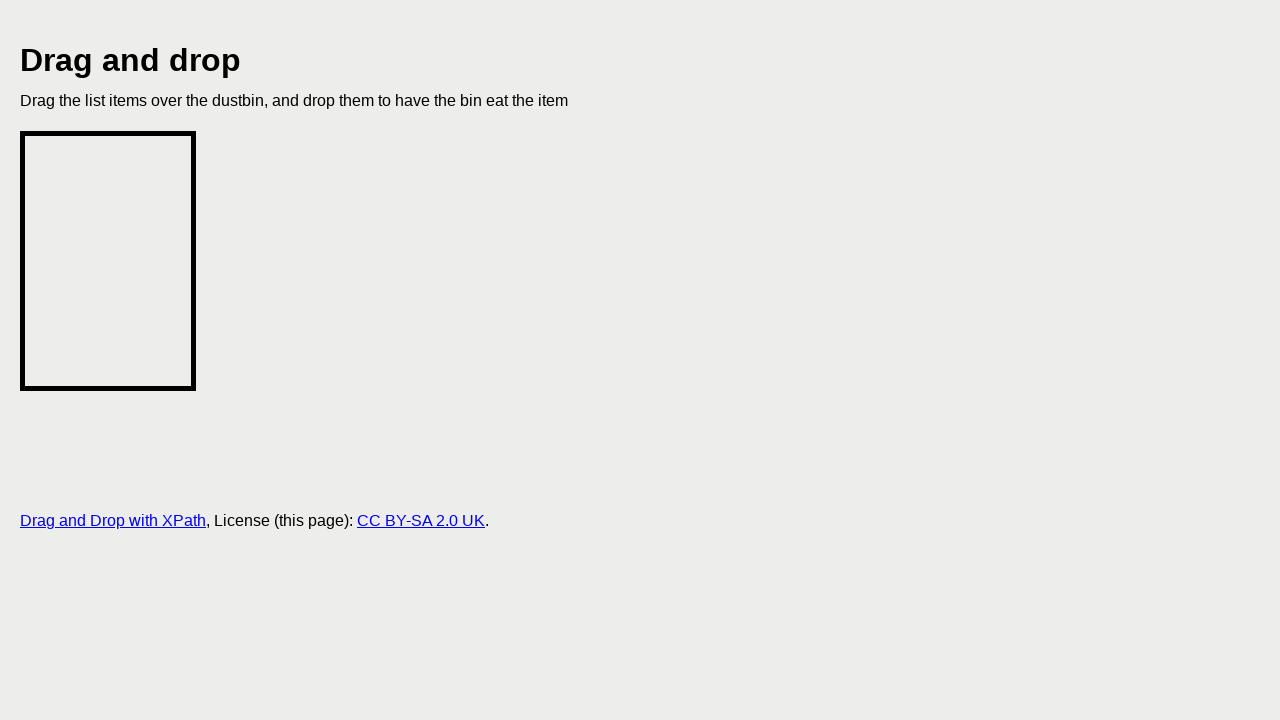